Navigates to a GitHub repository page and waits for the markdown content to load, verifying that a table is present within the article.

Starting URL: https://github.com/SimplifyJobs/Summer2024-Internships

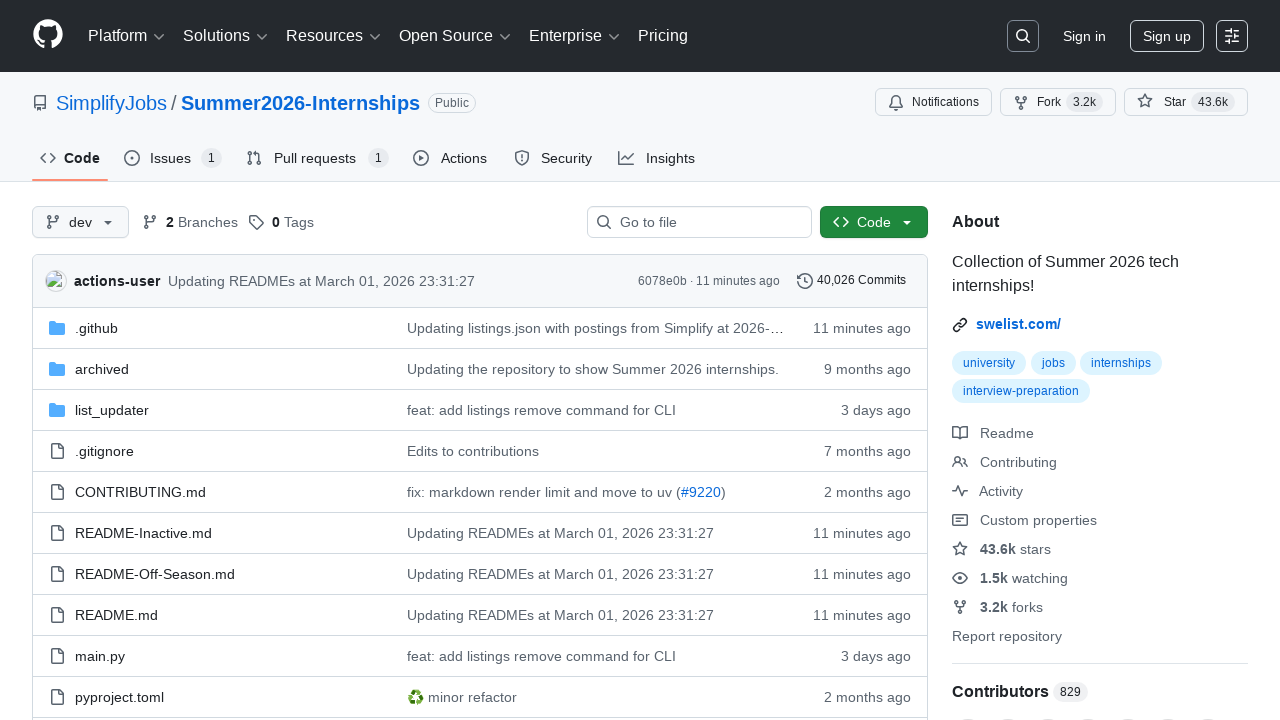

Navigated to GitHub Summer 2024 Internships repository
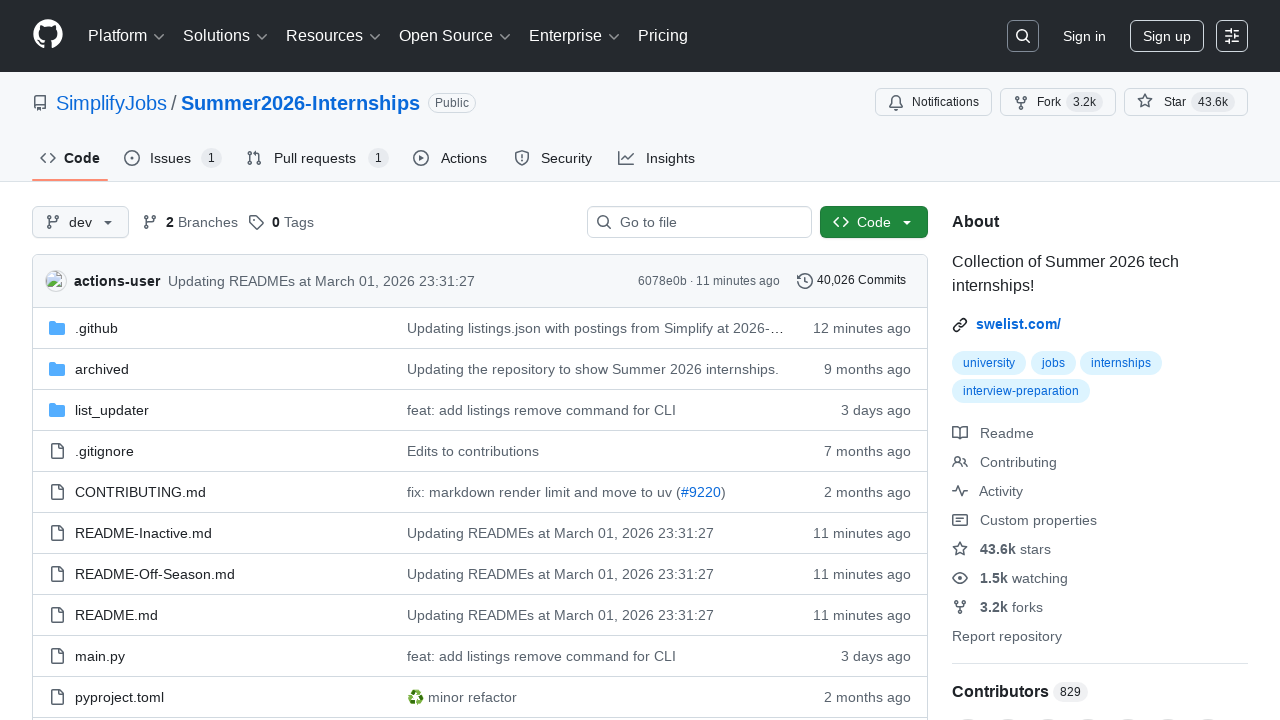

Markdown body content loaded
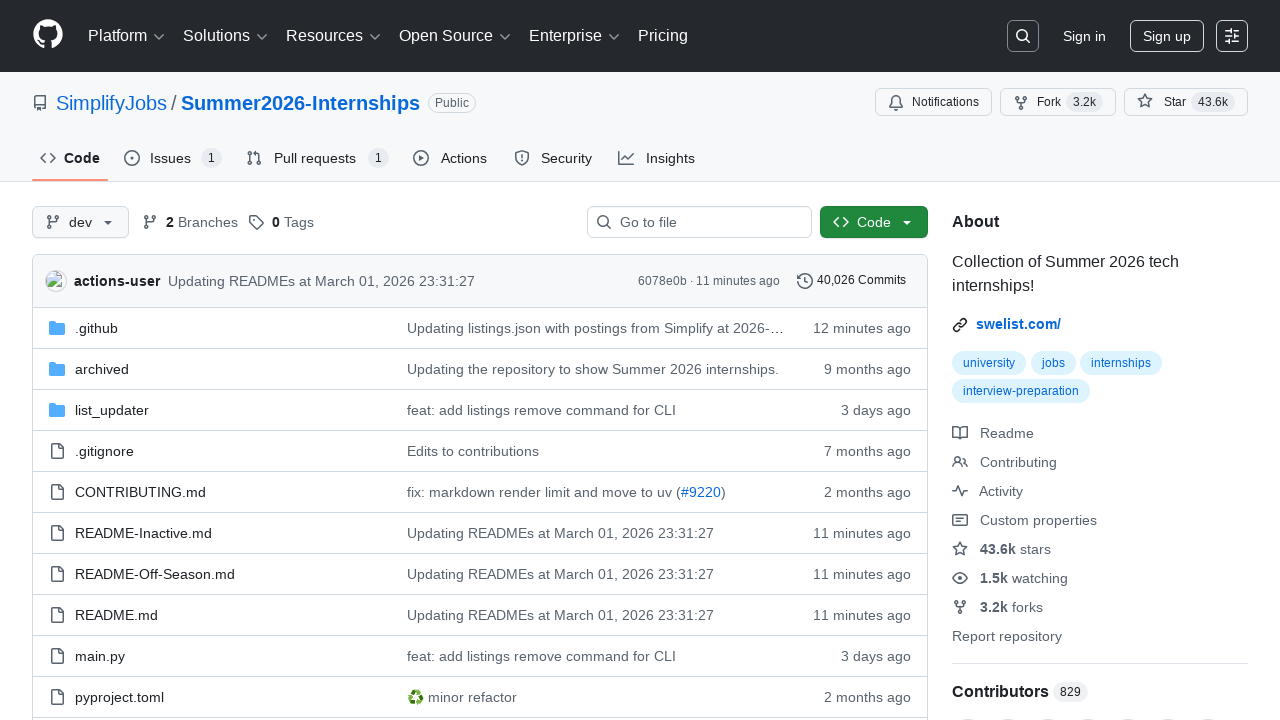

Verified that internships table is present in markdown content
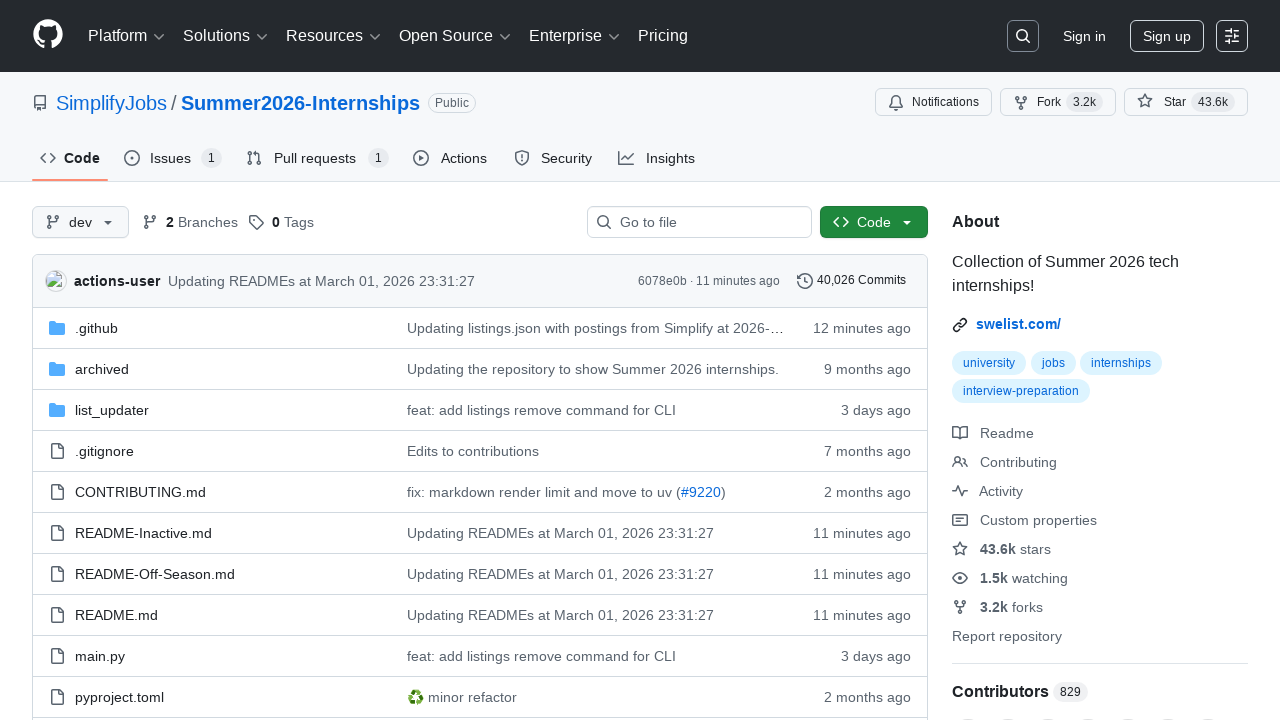

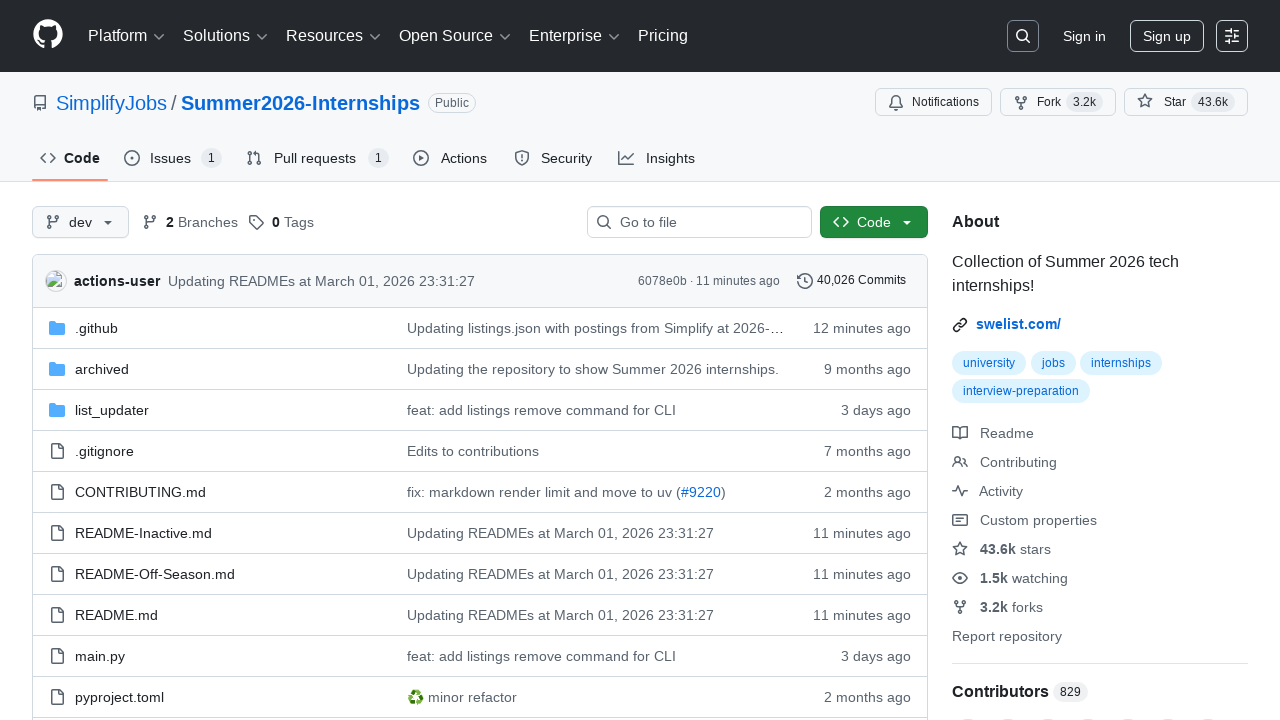